Tests a registration form by filling in first name, last name, and email fields in the first block, submitting the form, and verifying the success message is displayed.

Starting URL: http://suninjuly.github.io/registration1.html

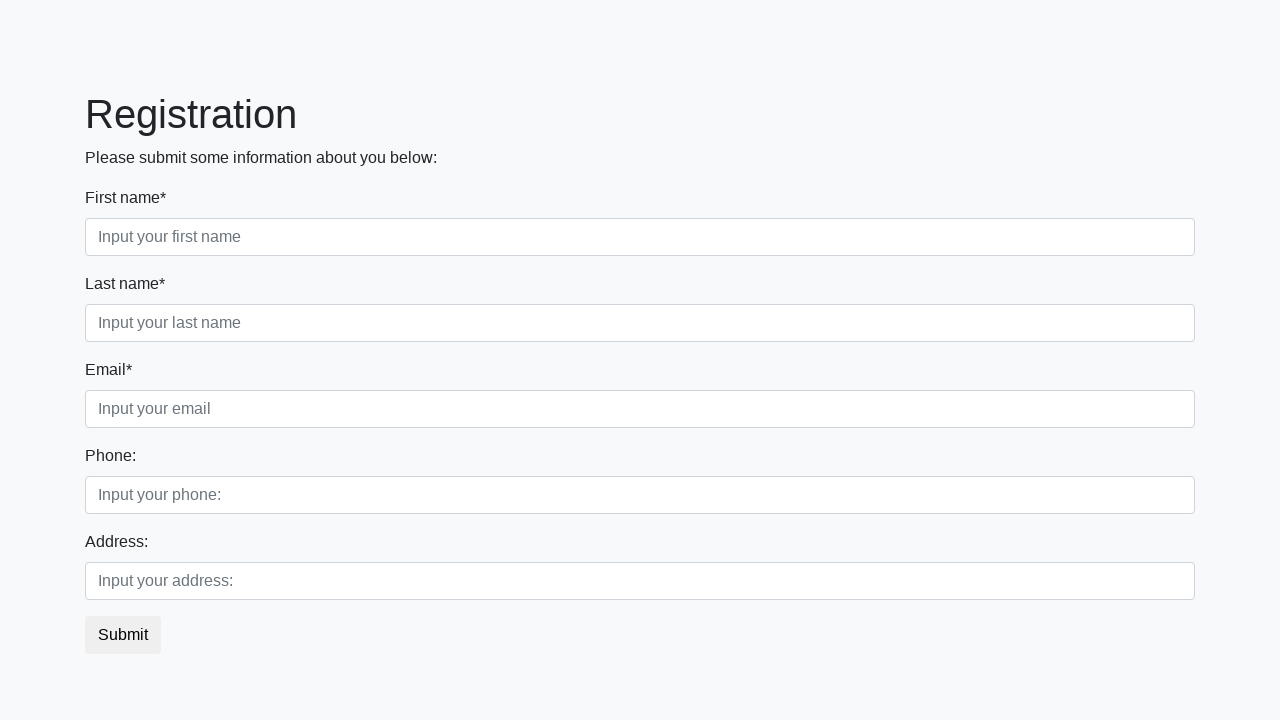

Filled first name field with 'Pavel' on .first_block [placeholder='Input your first name']
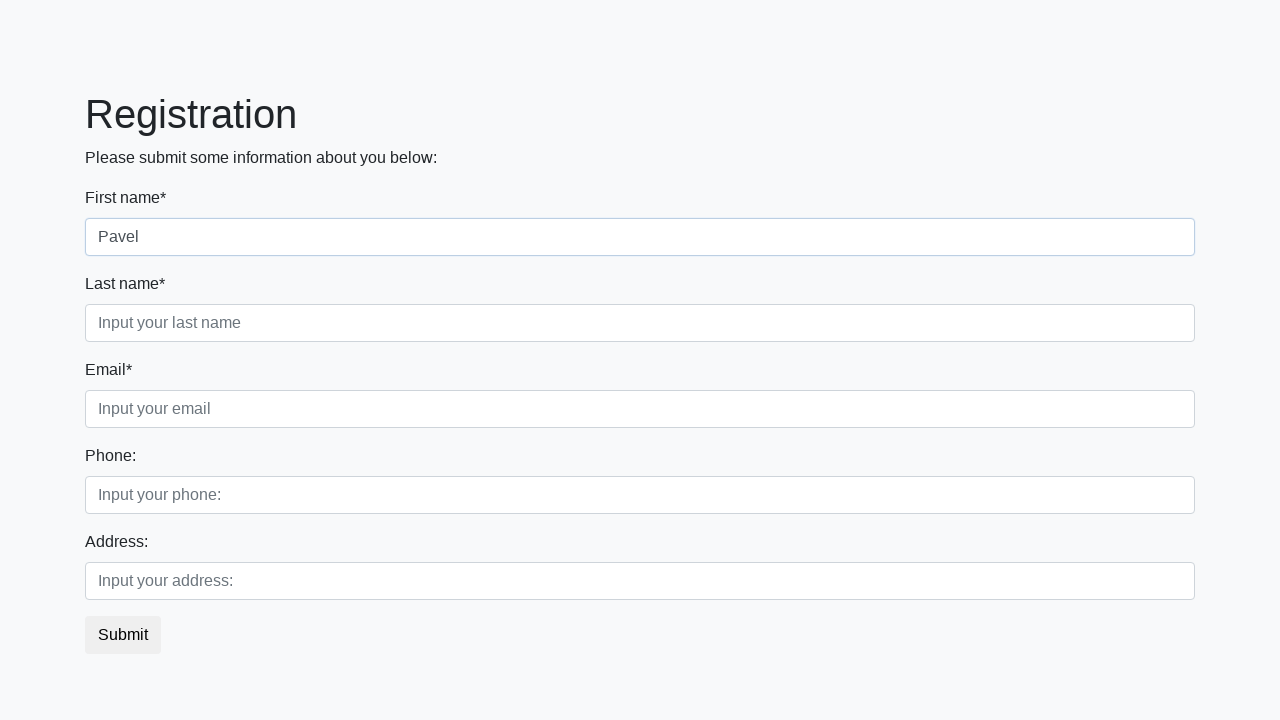

Filled last name field with 'Safonov' on .first_block [placeholder='Input your last name']
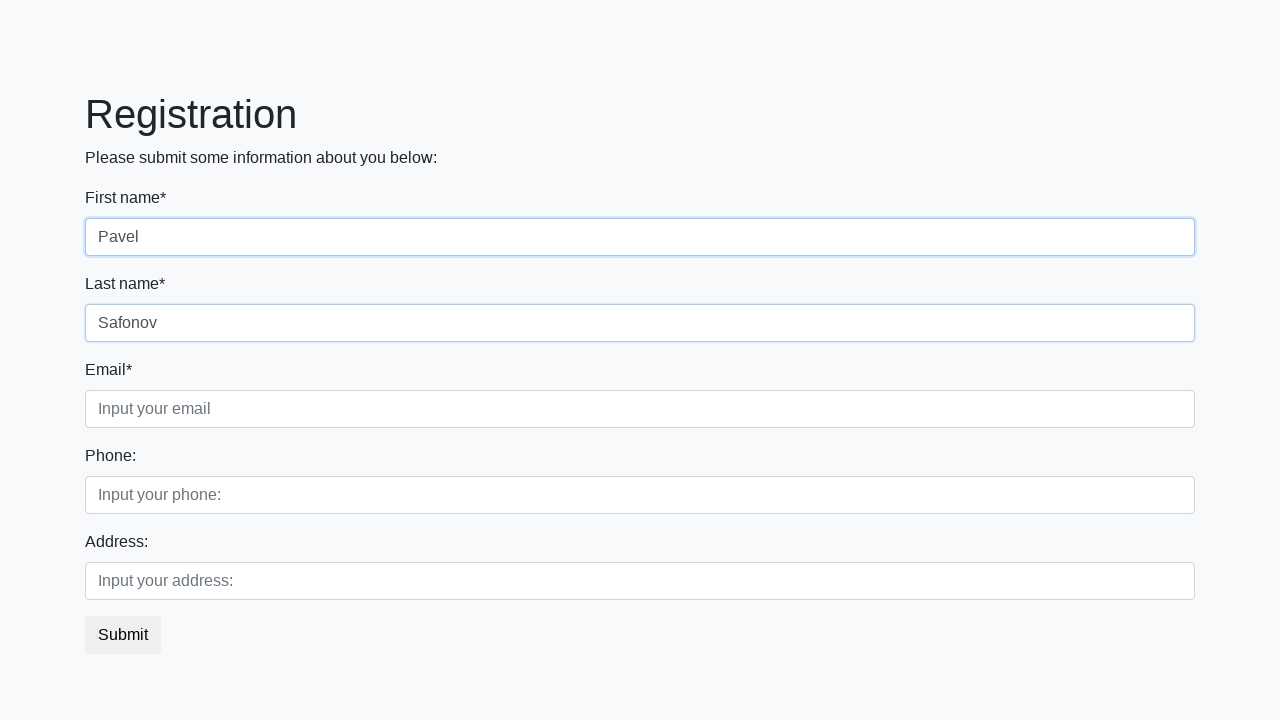

Filled email field with 'testuser@example.org' on .first_block [placeholder='Input your email']
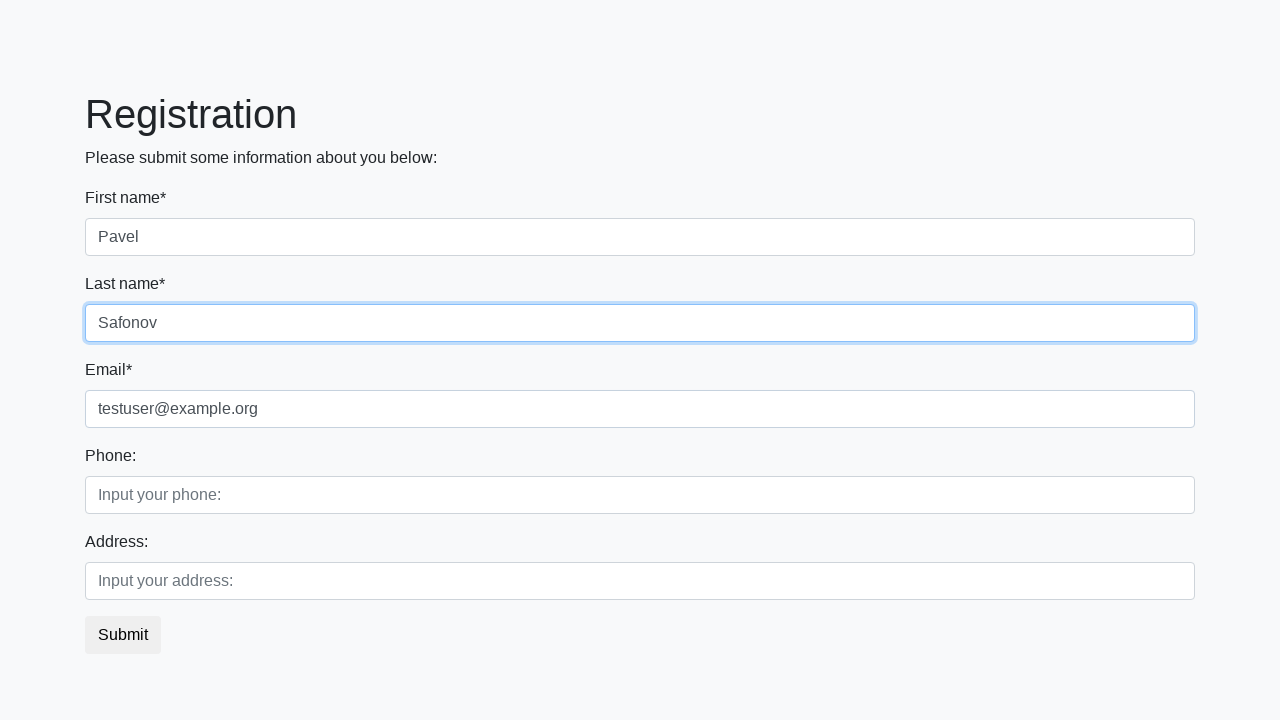

Clicked submit button to register at (123, 635) on button.btn
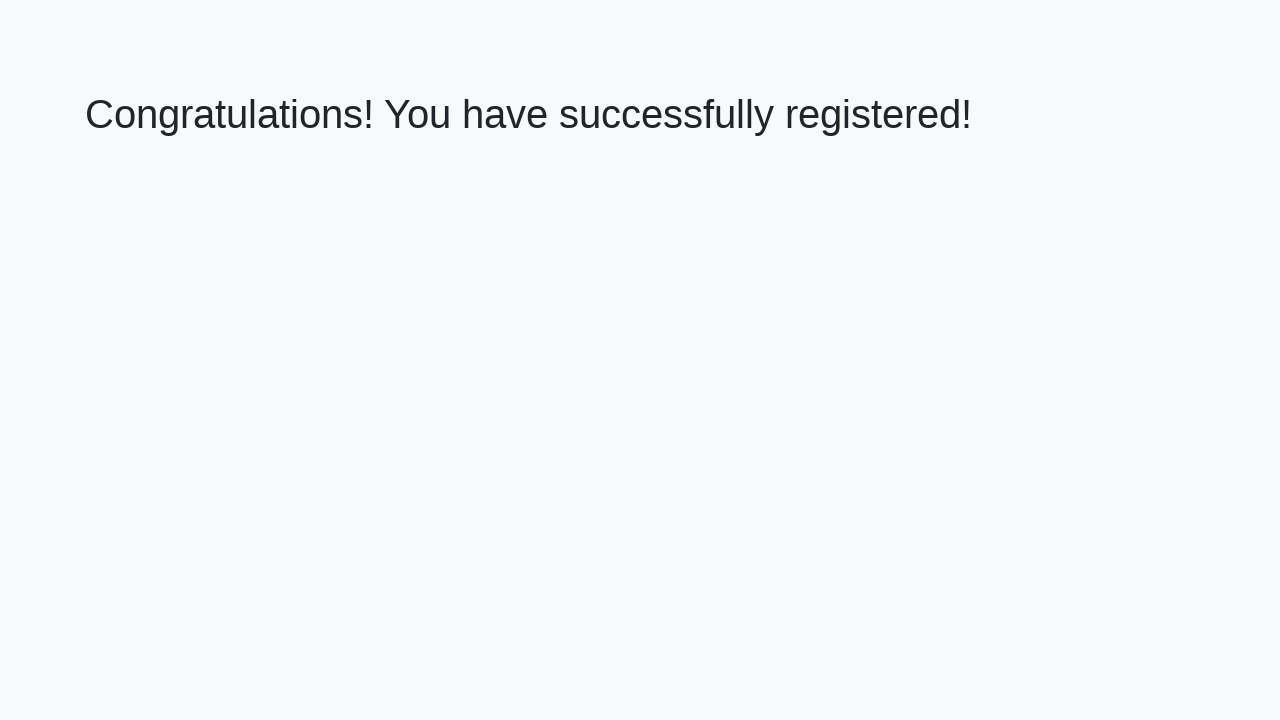

Success message heading loaded
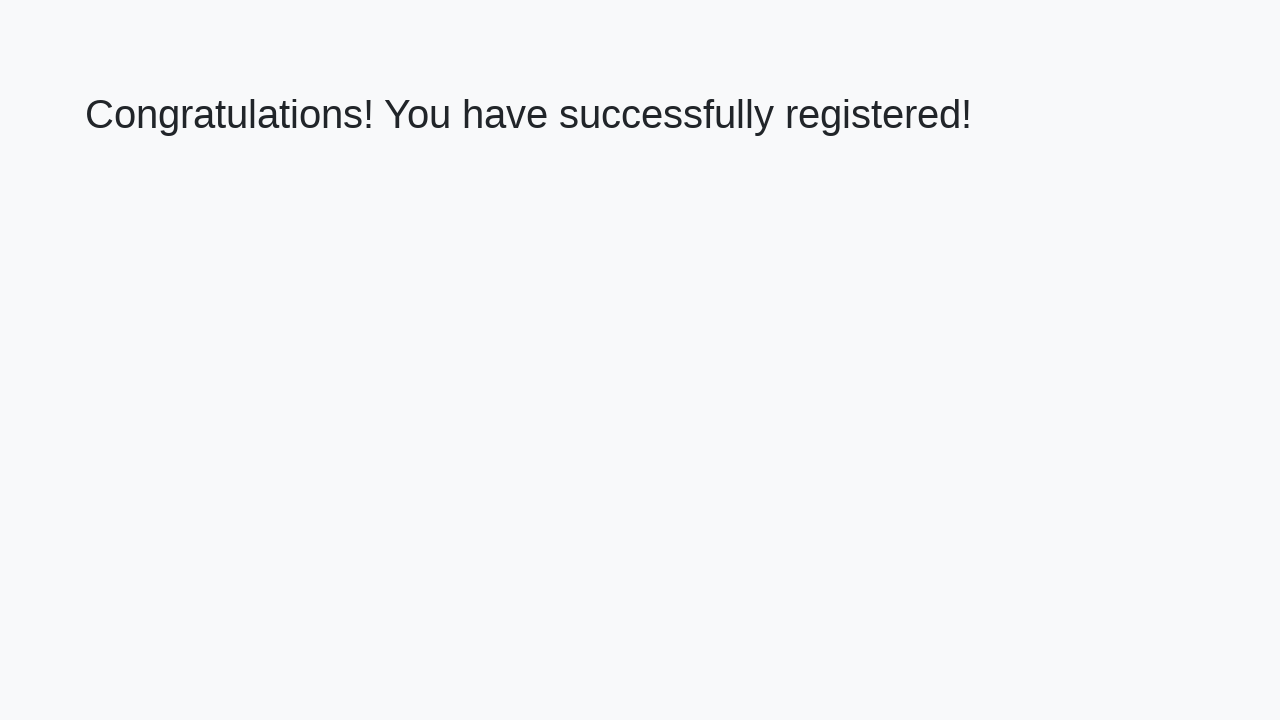

Retrieved success message text
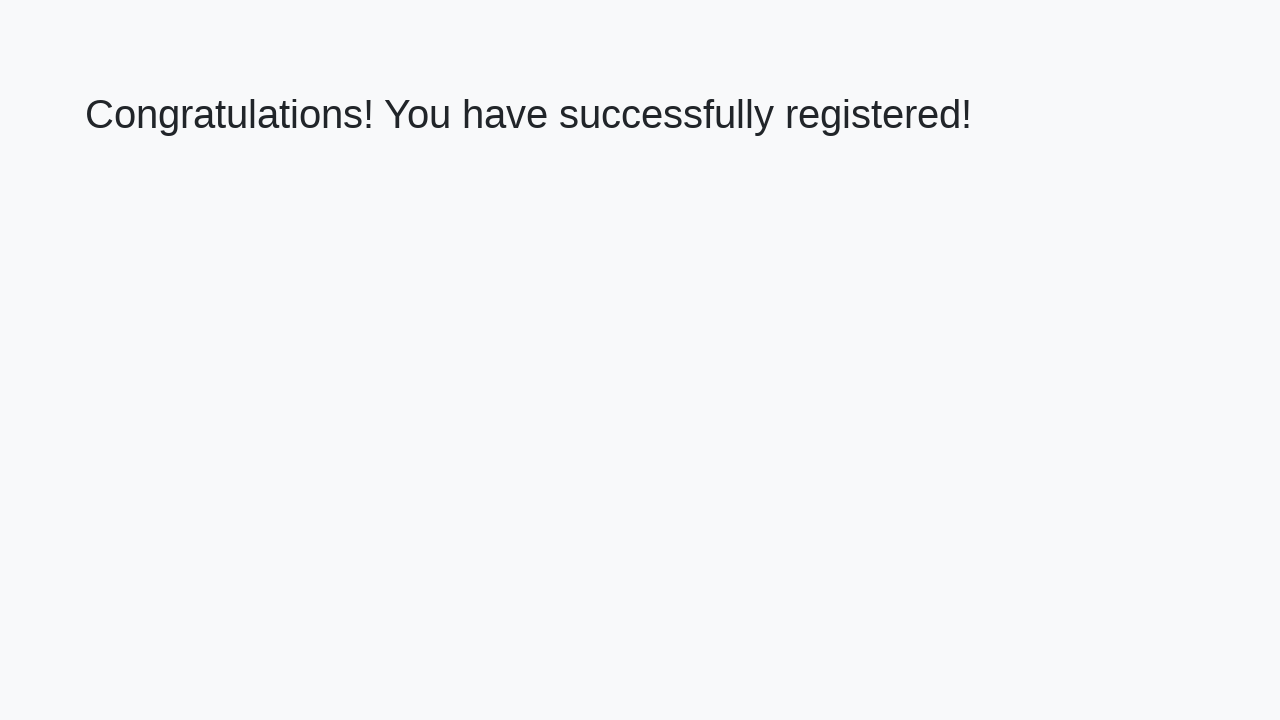

Verified success message matches expected text
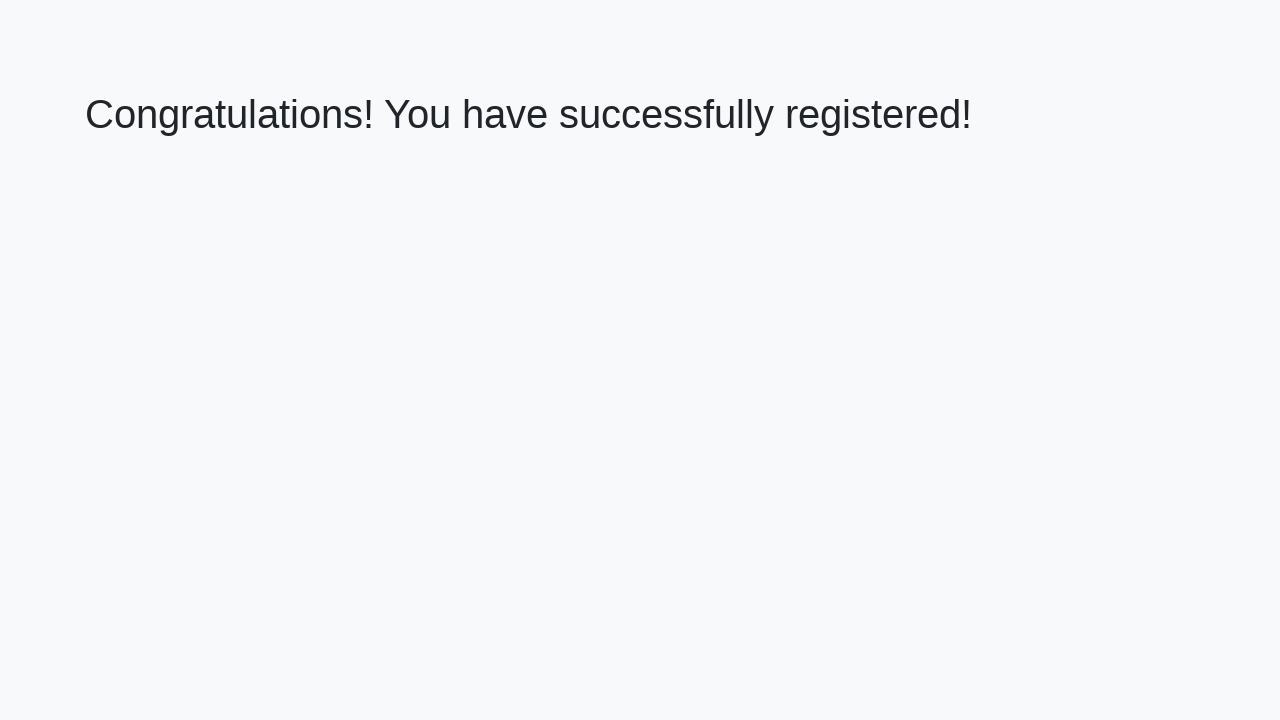

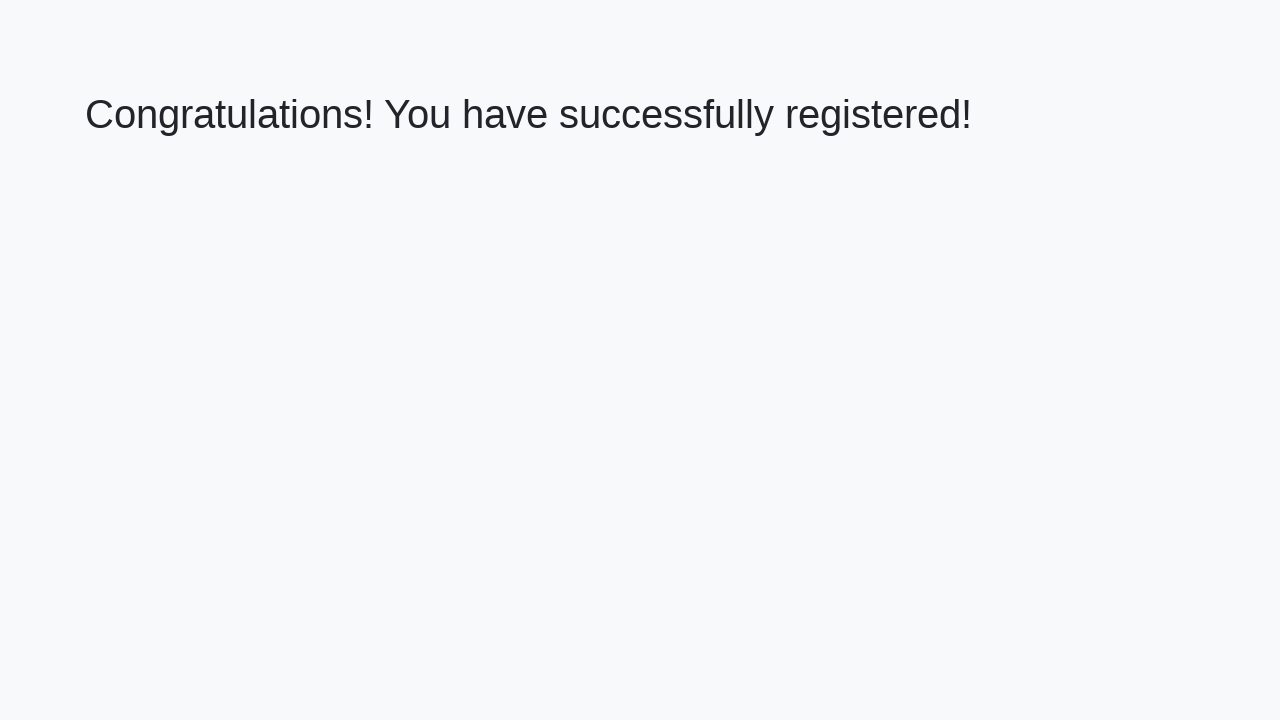